Tests opting out of A/B tests by adding an opt-out cookie on the homepage before navigating to the A/B test page, then verifying the page shows "No A/B Test".

Starting URL: http://the-internet.herokuapp.com

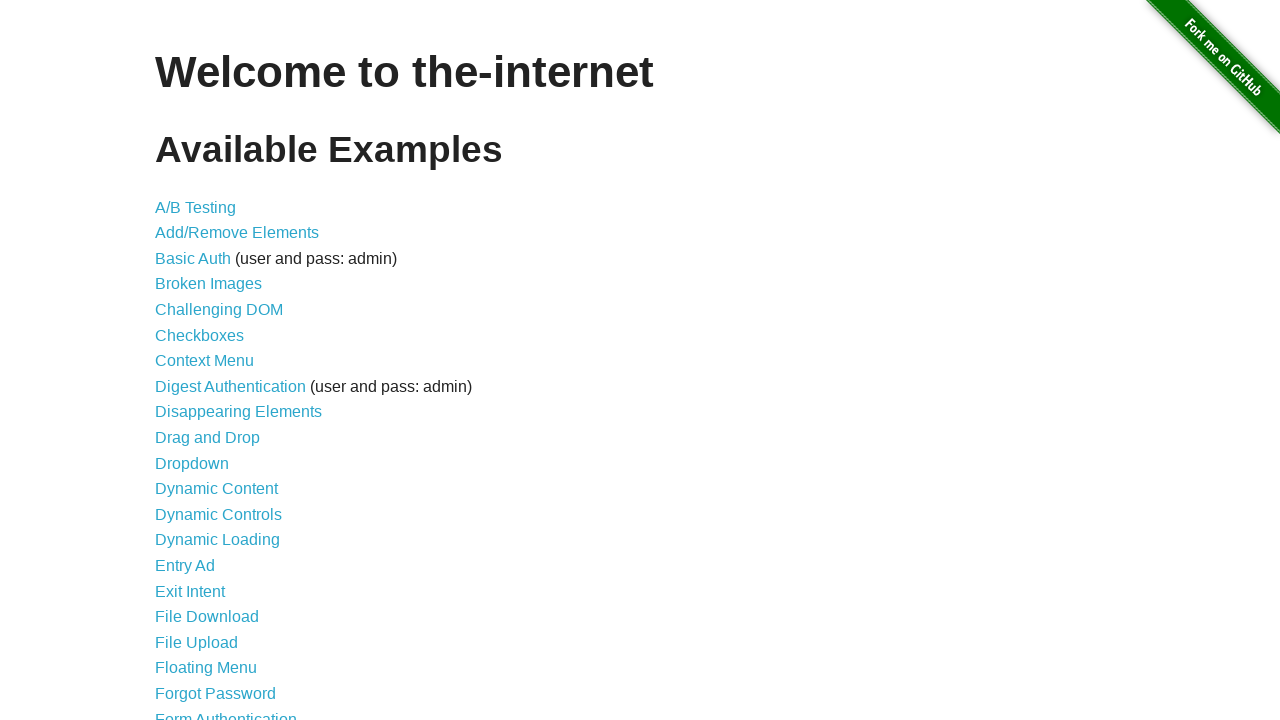

Added opt-out cookie 'optimizelyOptOut' on homepage domain
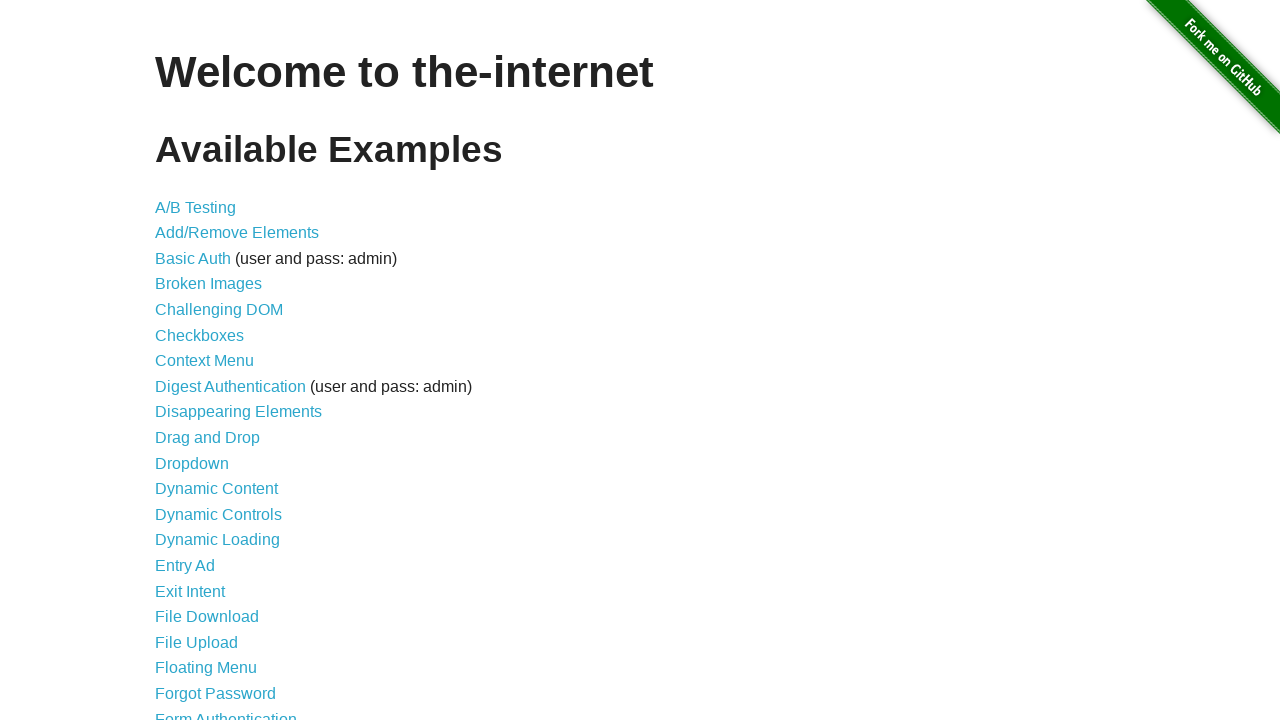

Navigated to A/B test page
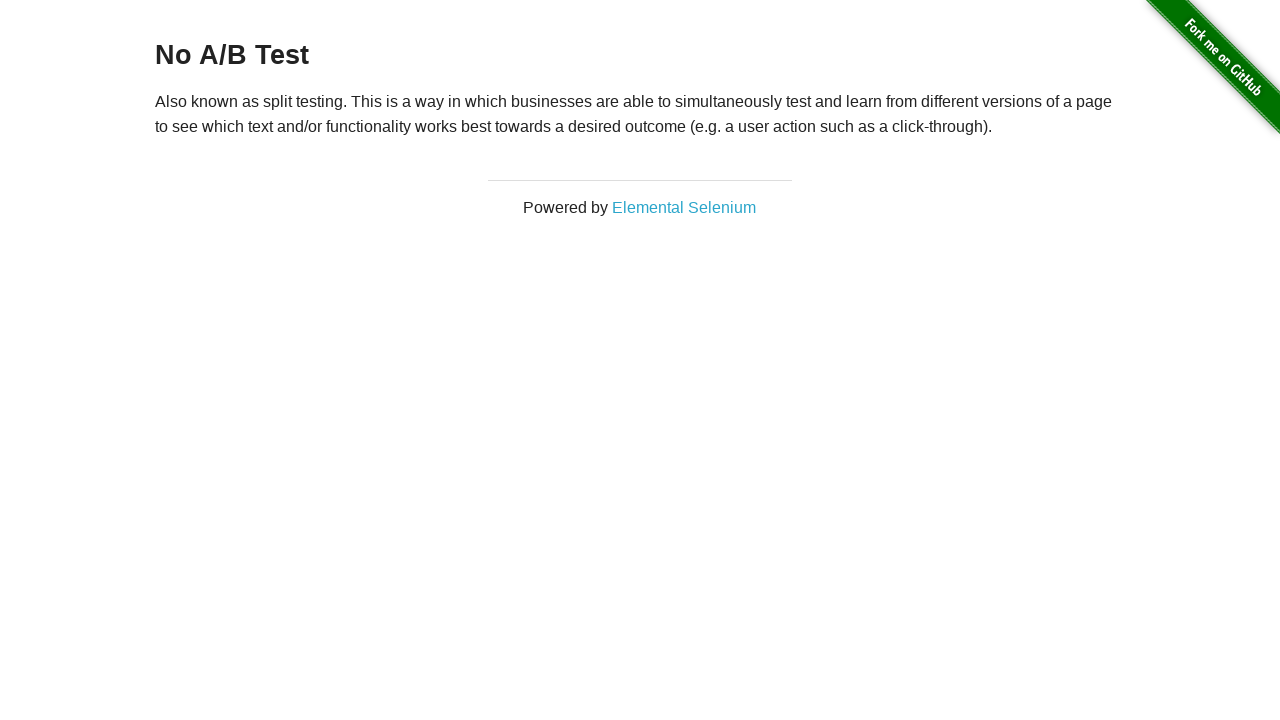

Retrieved heading text from A/B test page
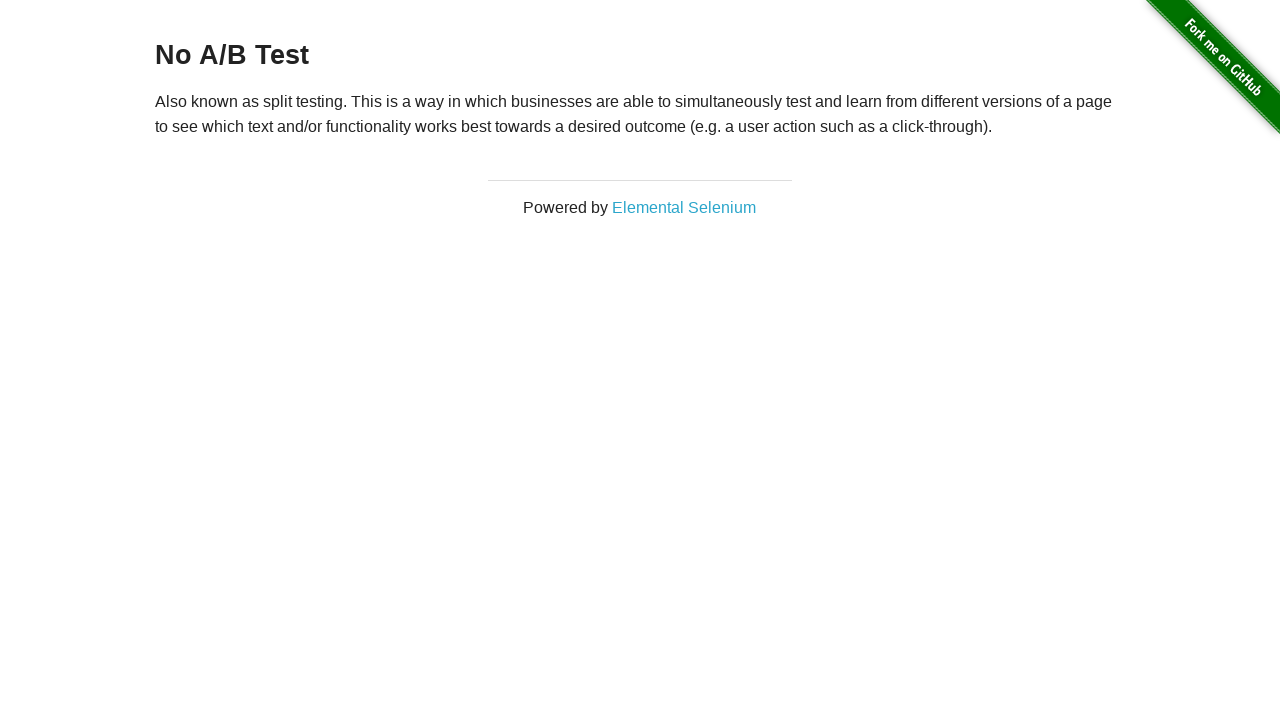

Verified heading shows 'No A/B Test' - opt-out successful
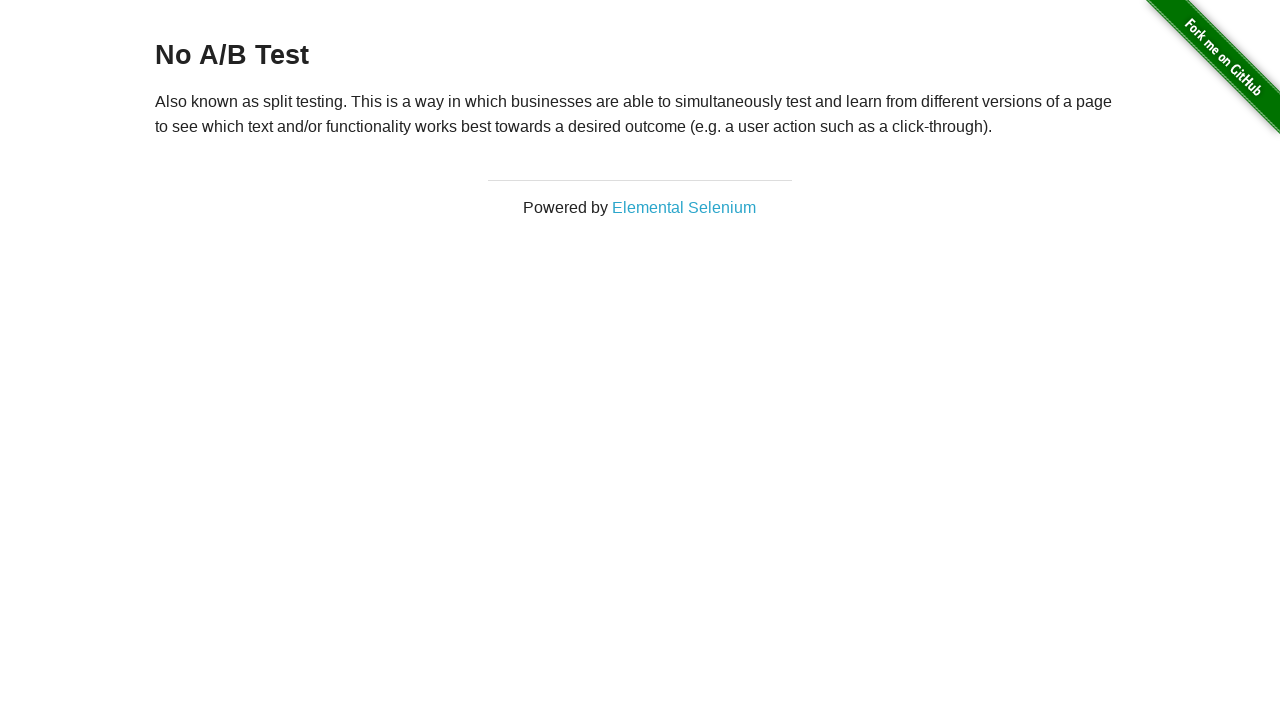

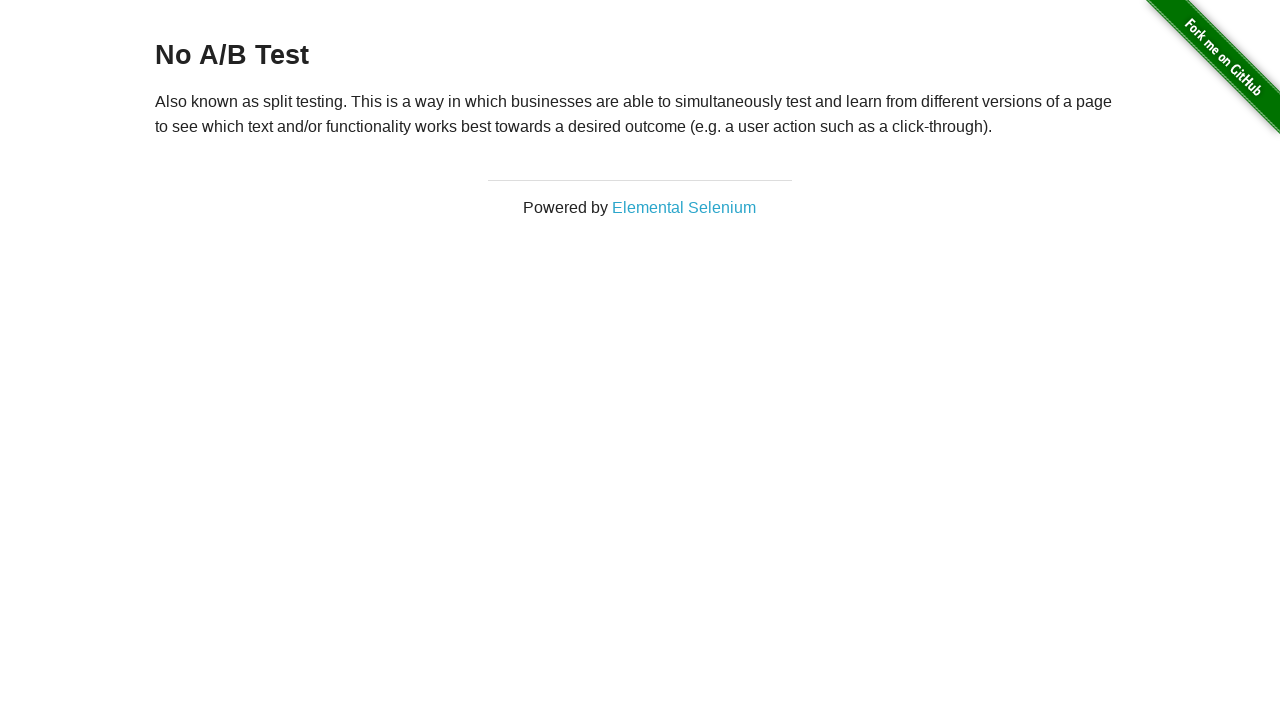